Navigates to an inputs page and clicks the Home link to verify navigation works correctly

Starting URL: https://practice.cydeo.com/inputs

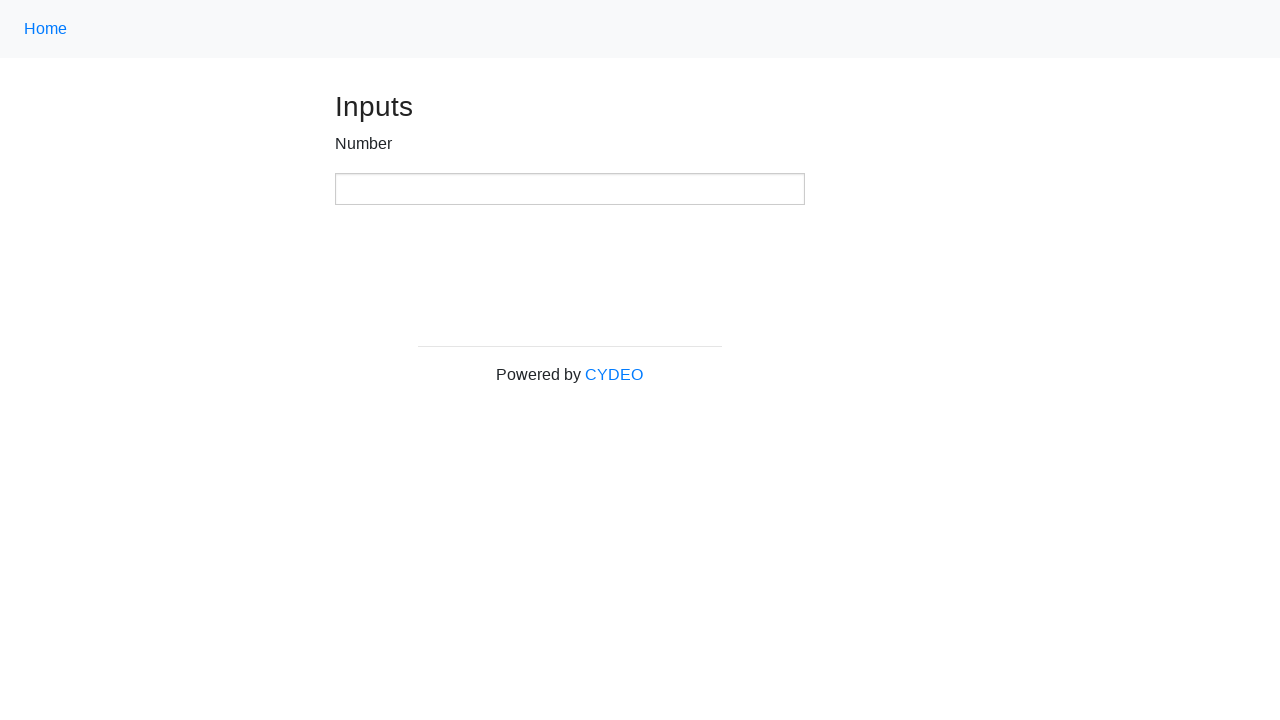

Clicked the Home link at (46, 29) on a:text('Home')
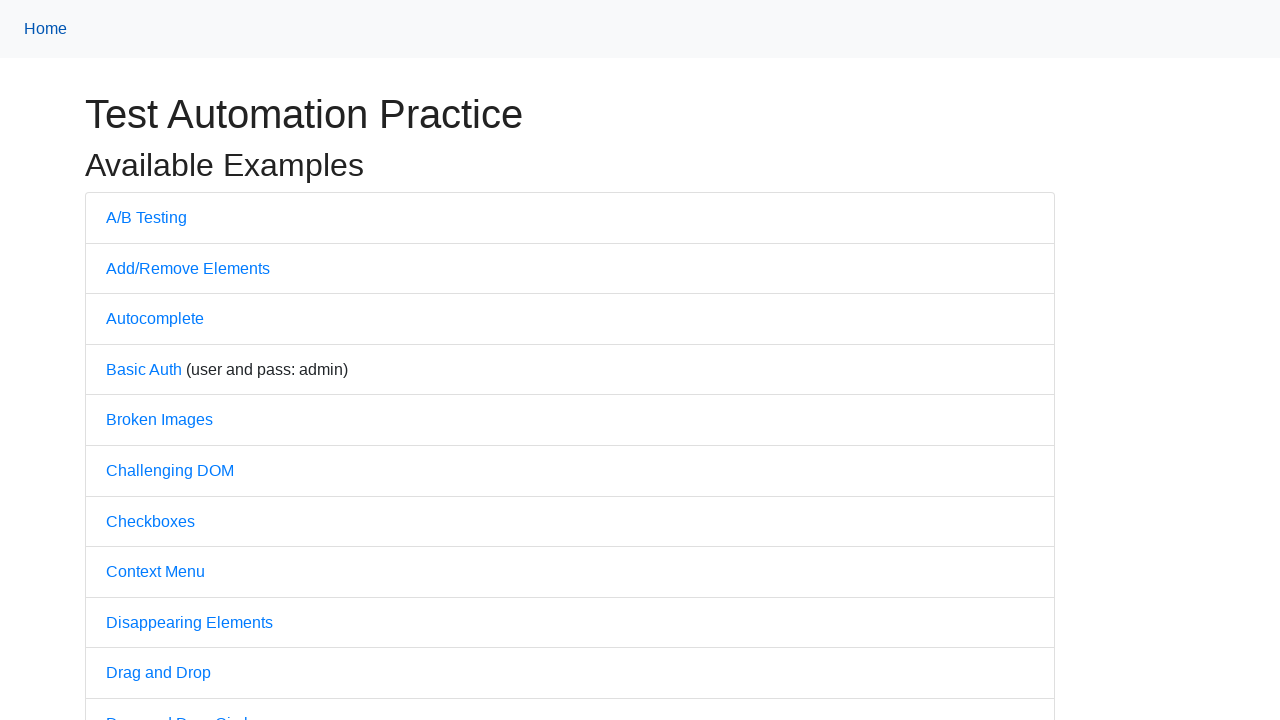

Verified page title is 'Practice'
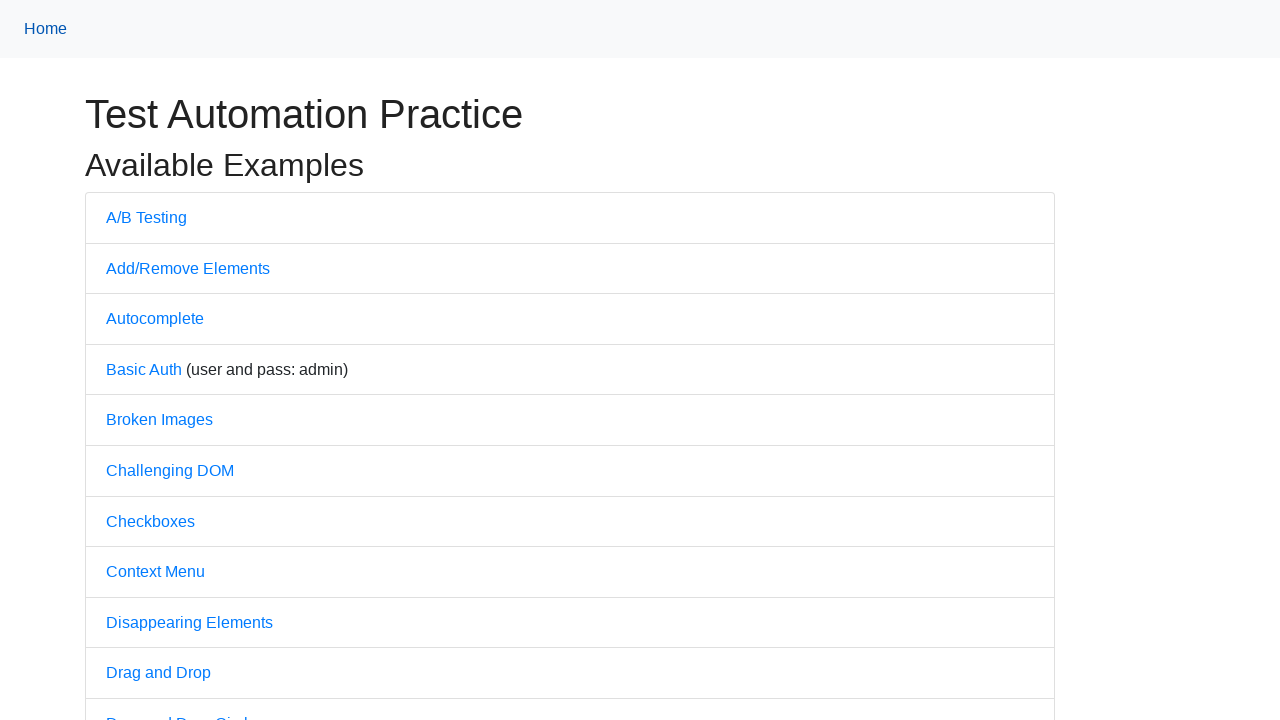

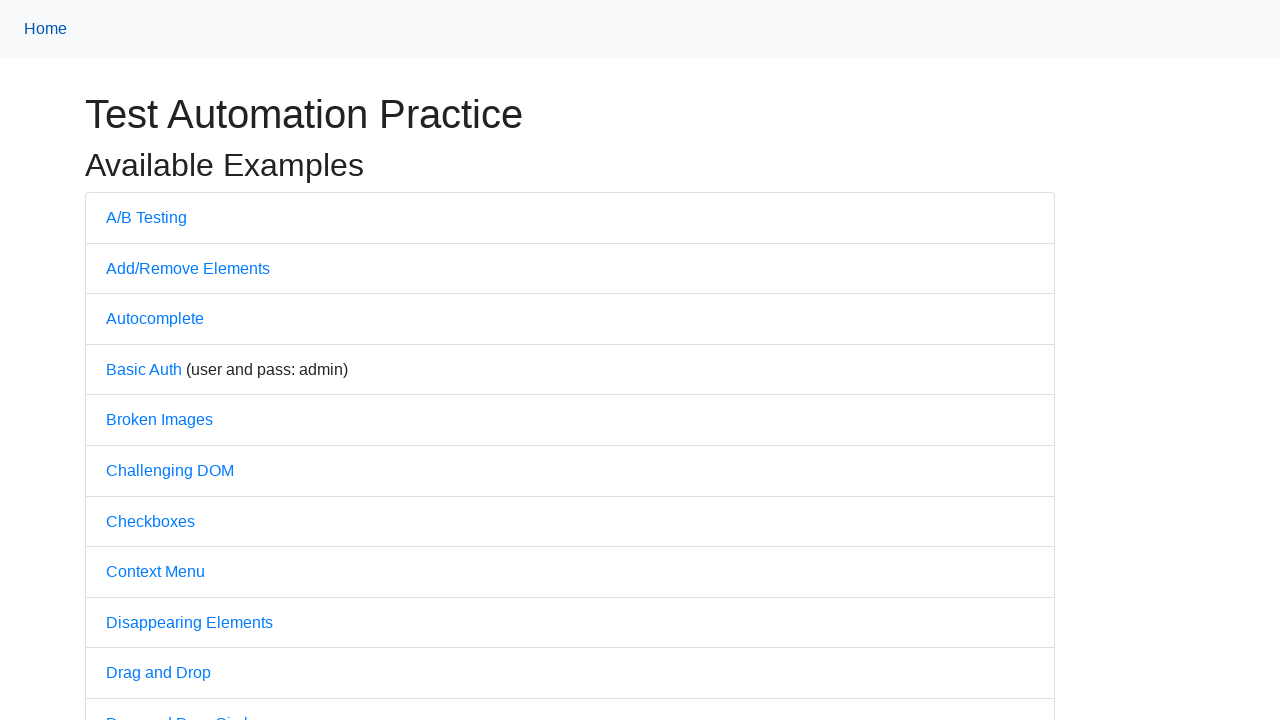